Tests navigation to Desktop App Development page through the Verticals > Custom App menu

Starting URL: https://www.tranktechnologies.com/

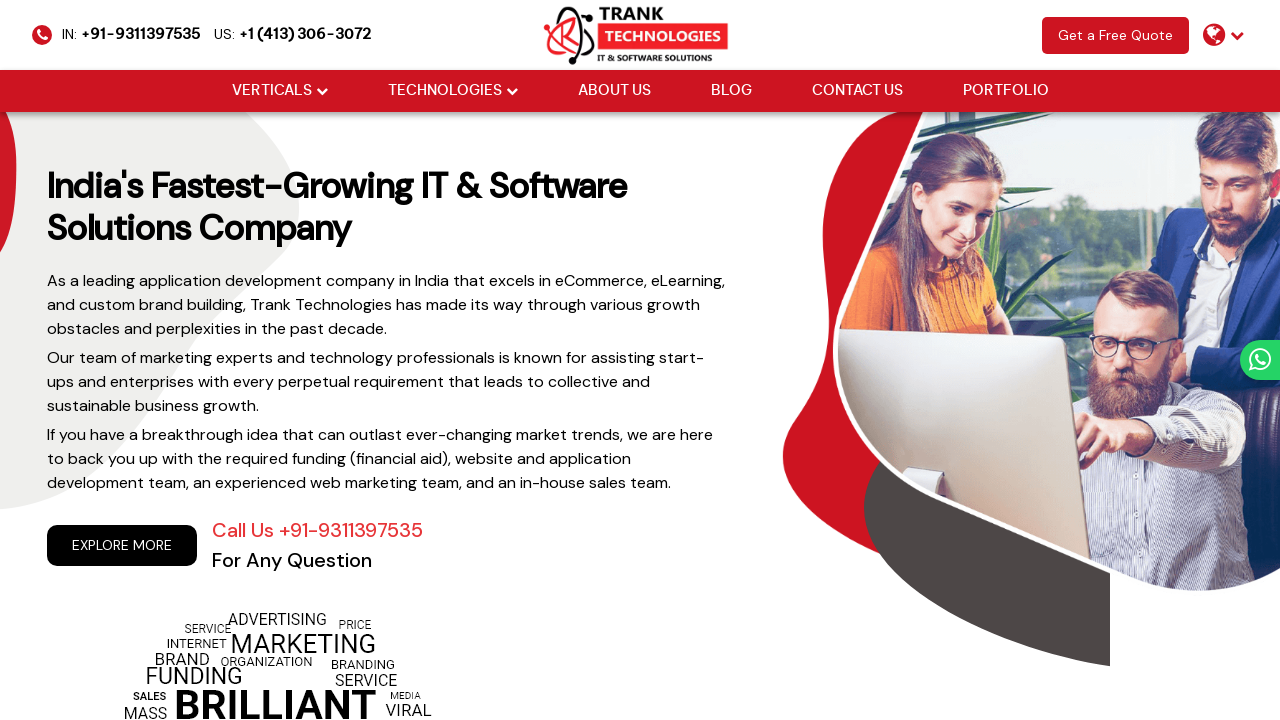

Hovered over Verticals dropdown to reveal menu at (322, 91) on (//i[@class='fa fa-chevron-down'])[2]
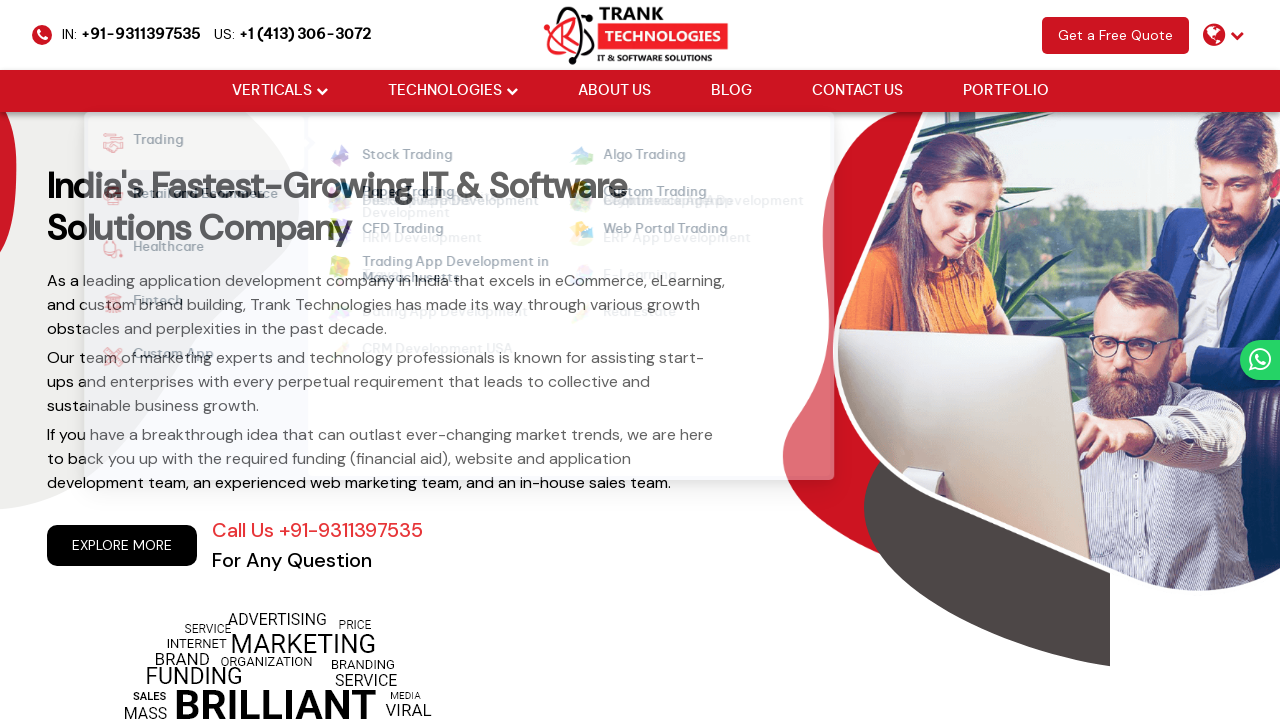

Waited for dropdown animation to complete
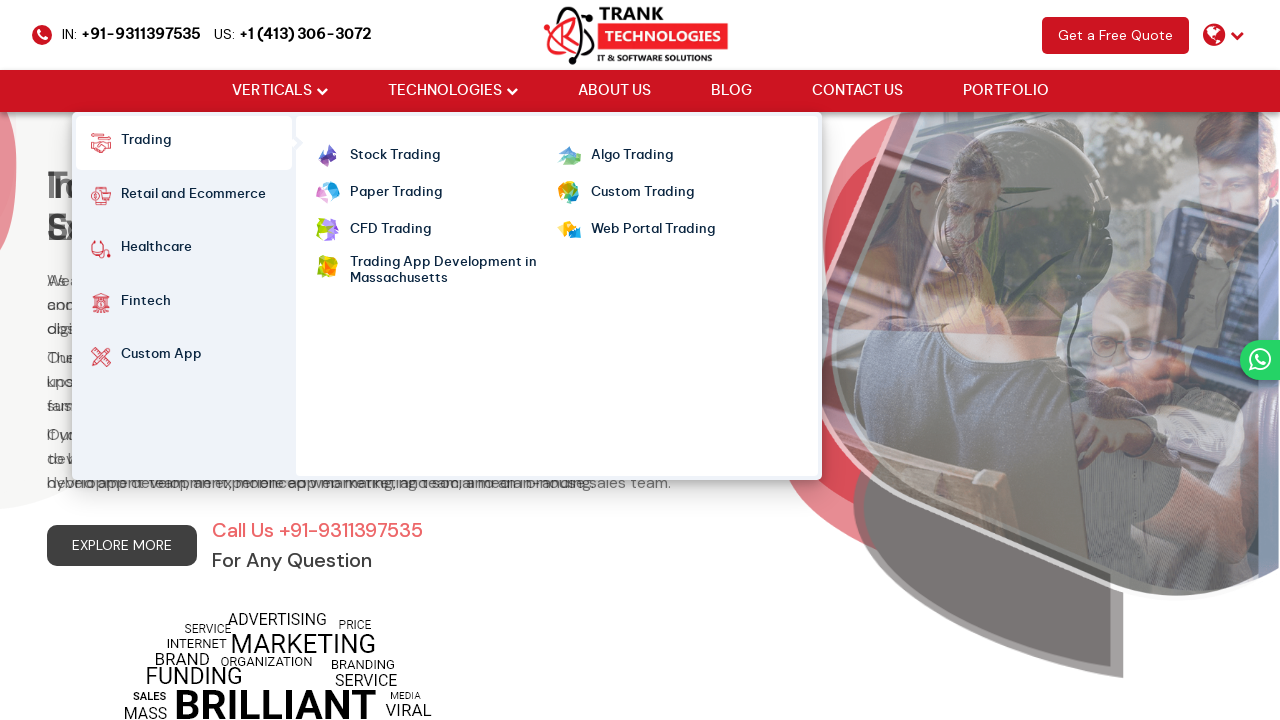

Hovered over Custom App menu option at (161, 357) on xpath=//strong[normalize-space()='Custom App']
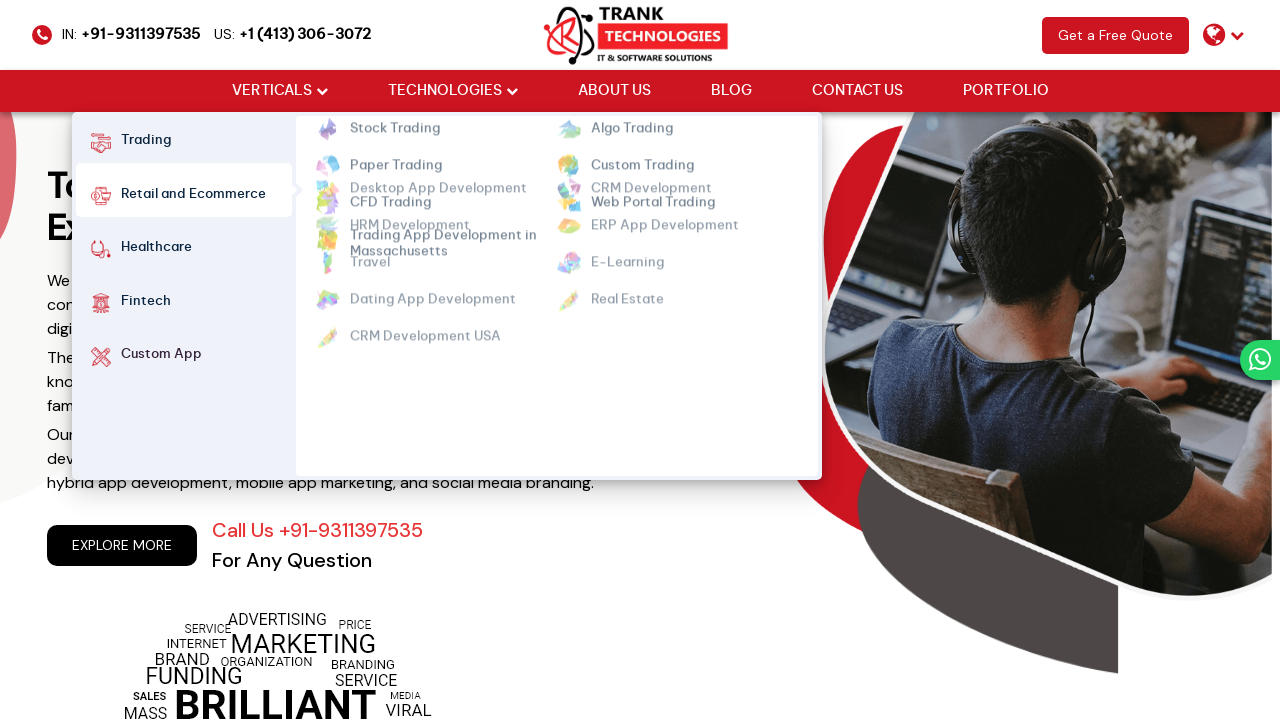

Waited for Custom App submenu to appear
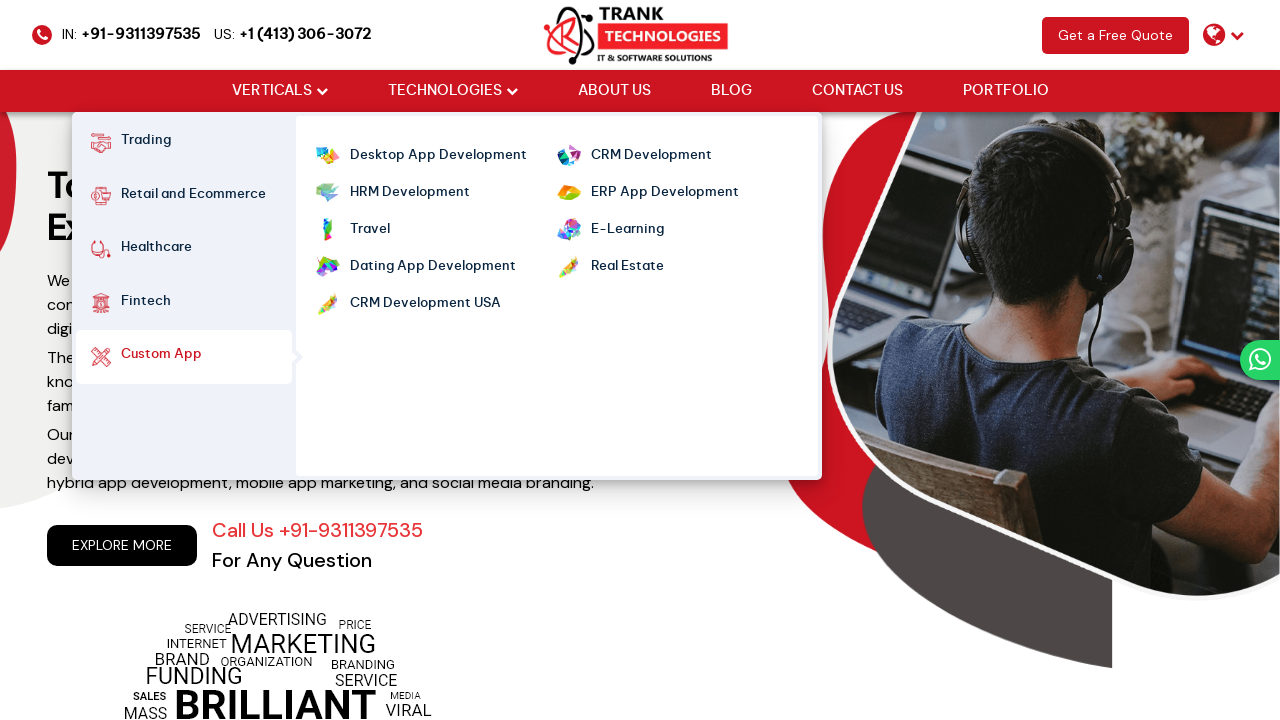

Clicked on Desktop App Development link at (438, 156) on xpath=//ul[@class='cm-flex cm-flex-wrap']//a[normalize-space()='Desktop App Deve
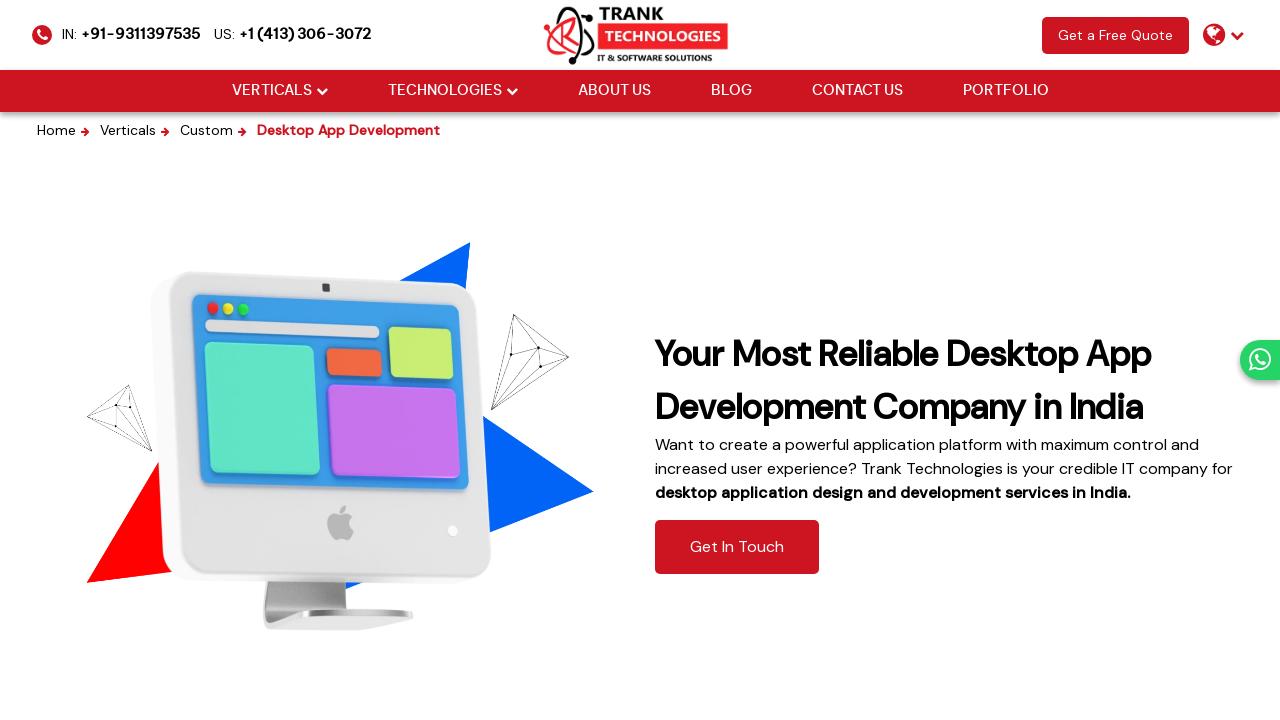

Waited for Desktop App Development page to load
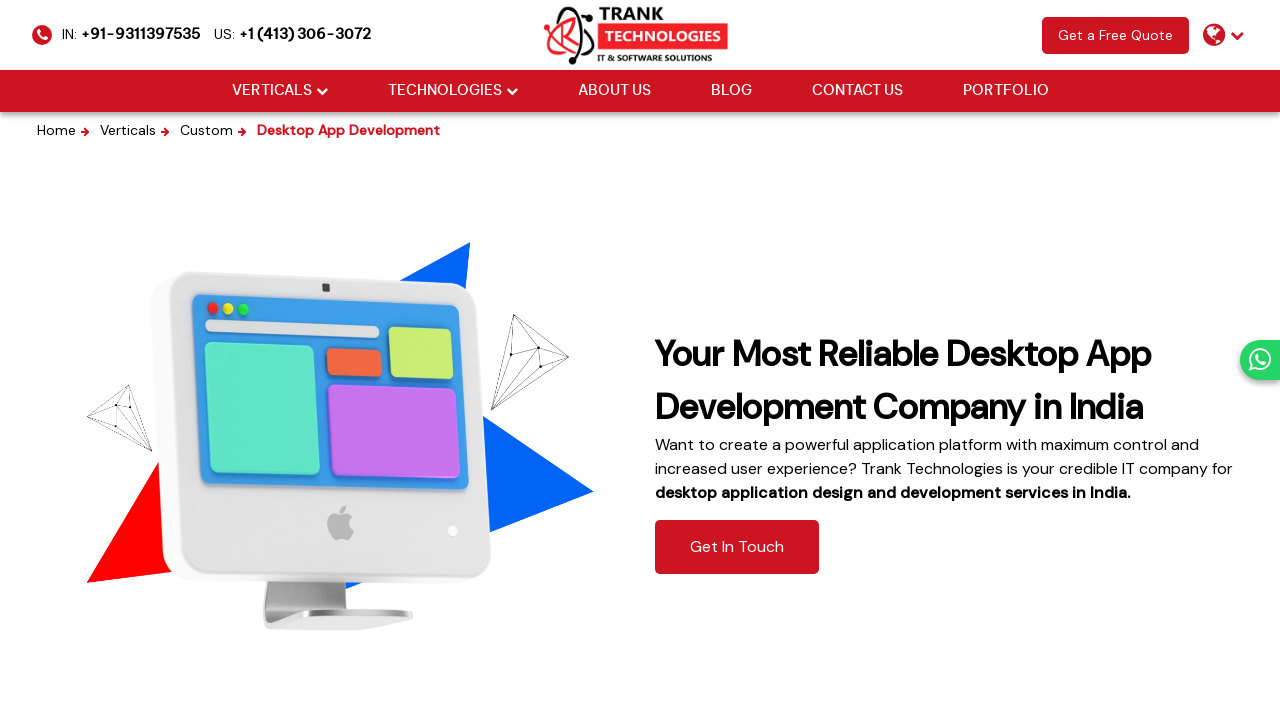

Navigated back to previous page
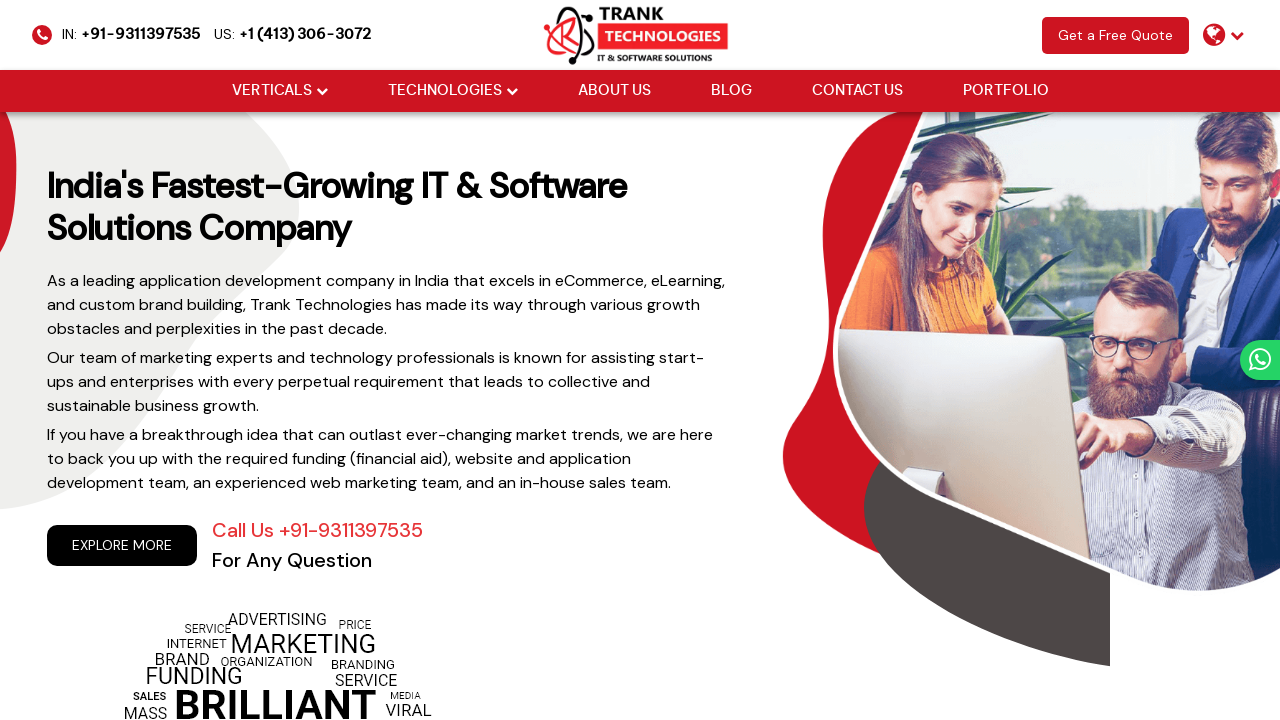

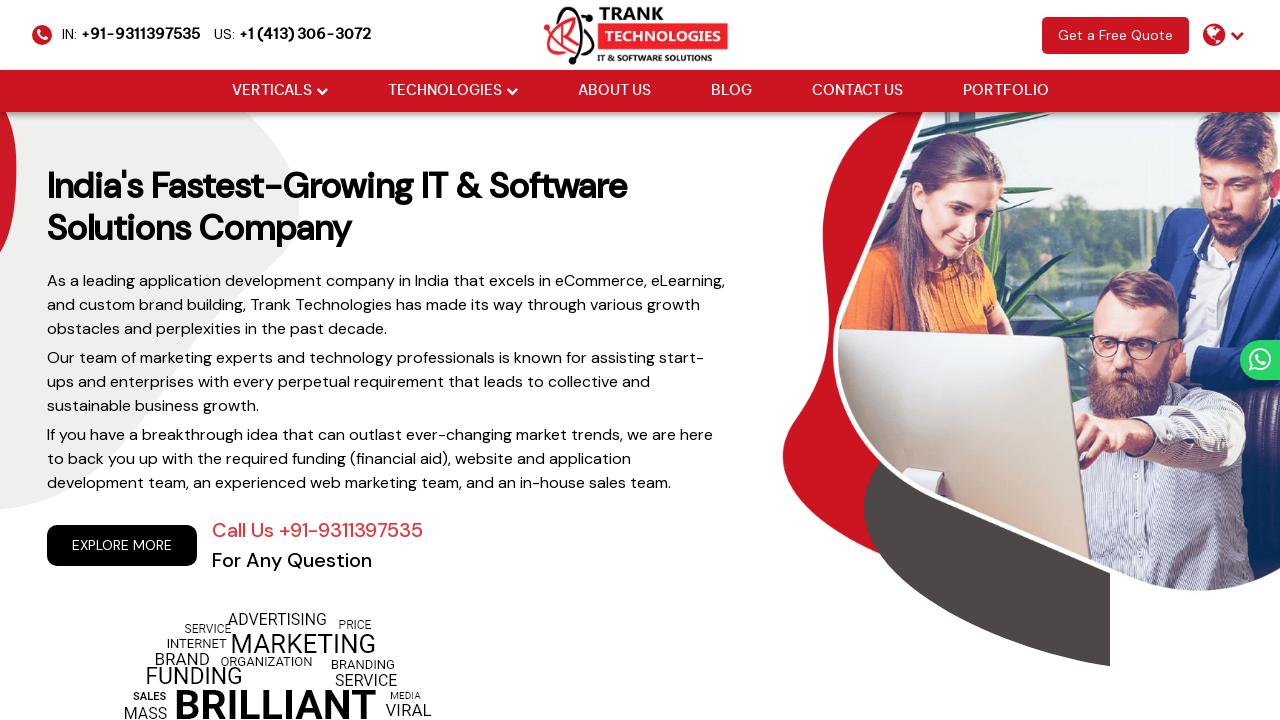